Tests cookie management by navigating to a cookies demo page, reading cookies, clearing them, and then clicking a refresh button to reload cookies.

Starting URL: https://bonigarcia.dev/selenium-webdriver-java/cookies.html

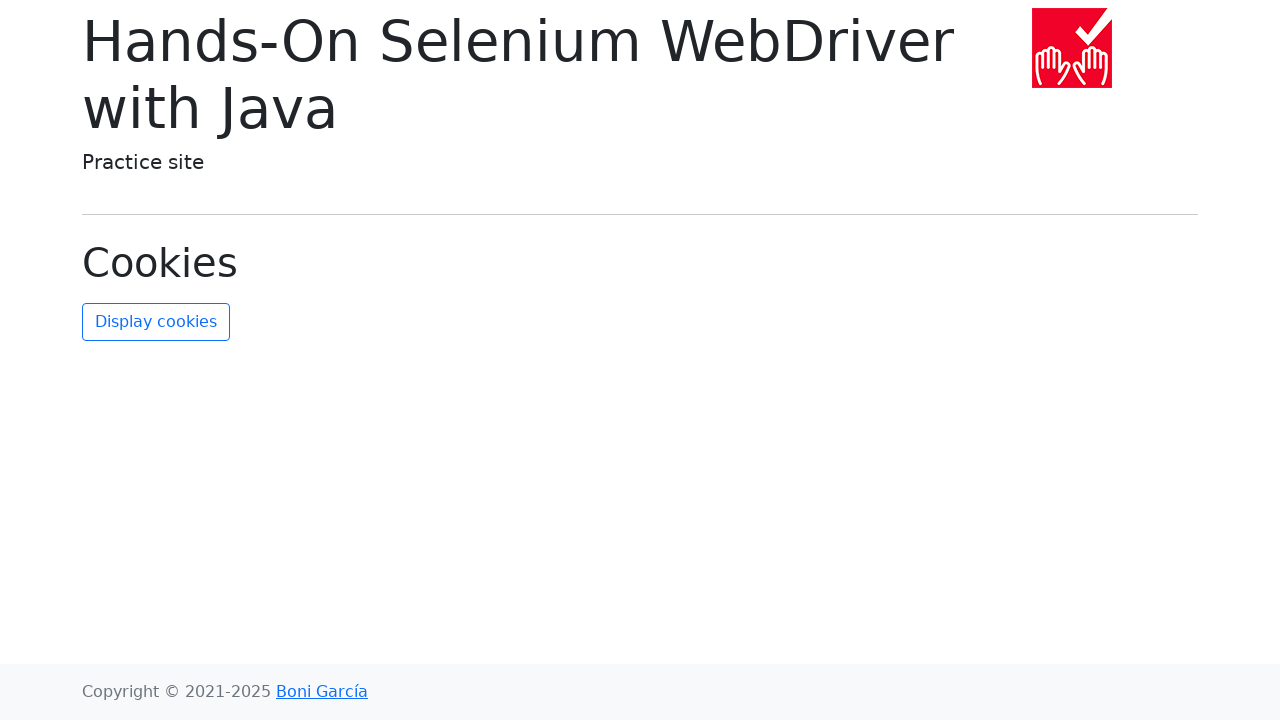

Waited for page to load with networkidle state
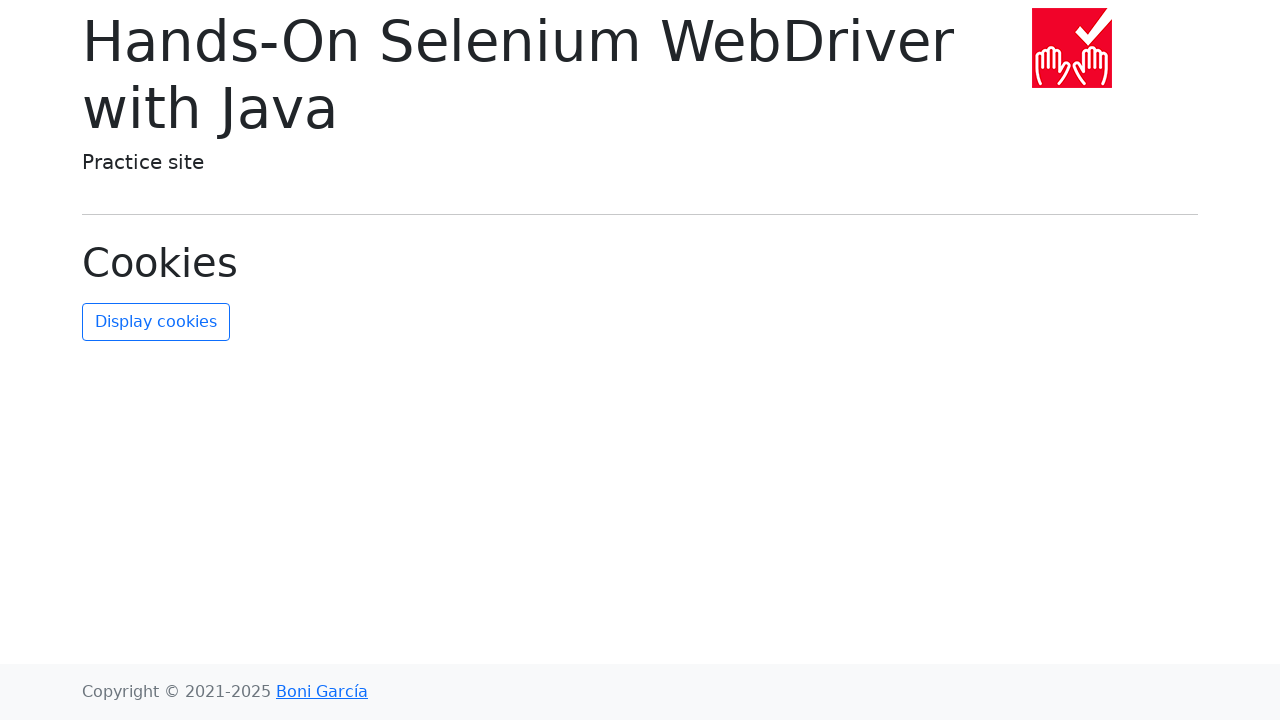

Read all cookies from context
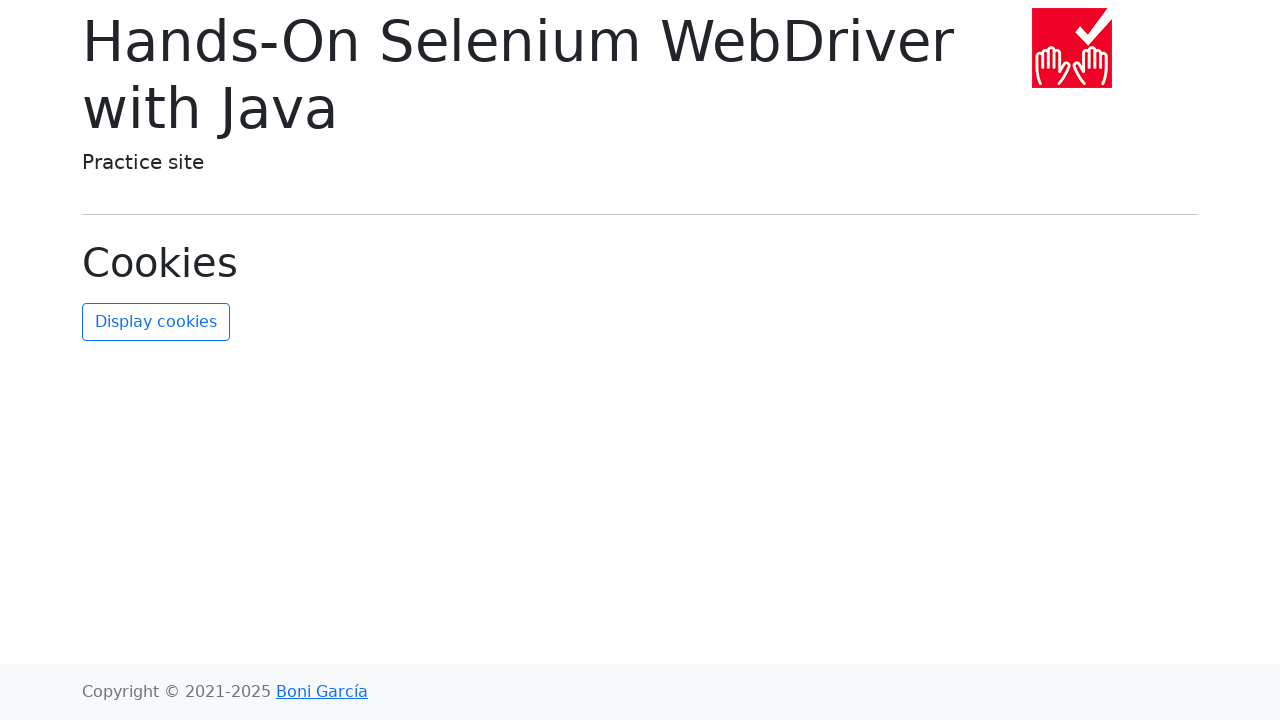

Extracted and sorted 2 cookie names for verification
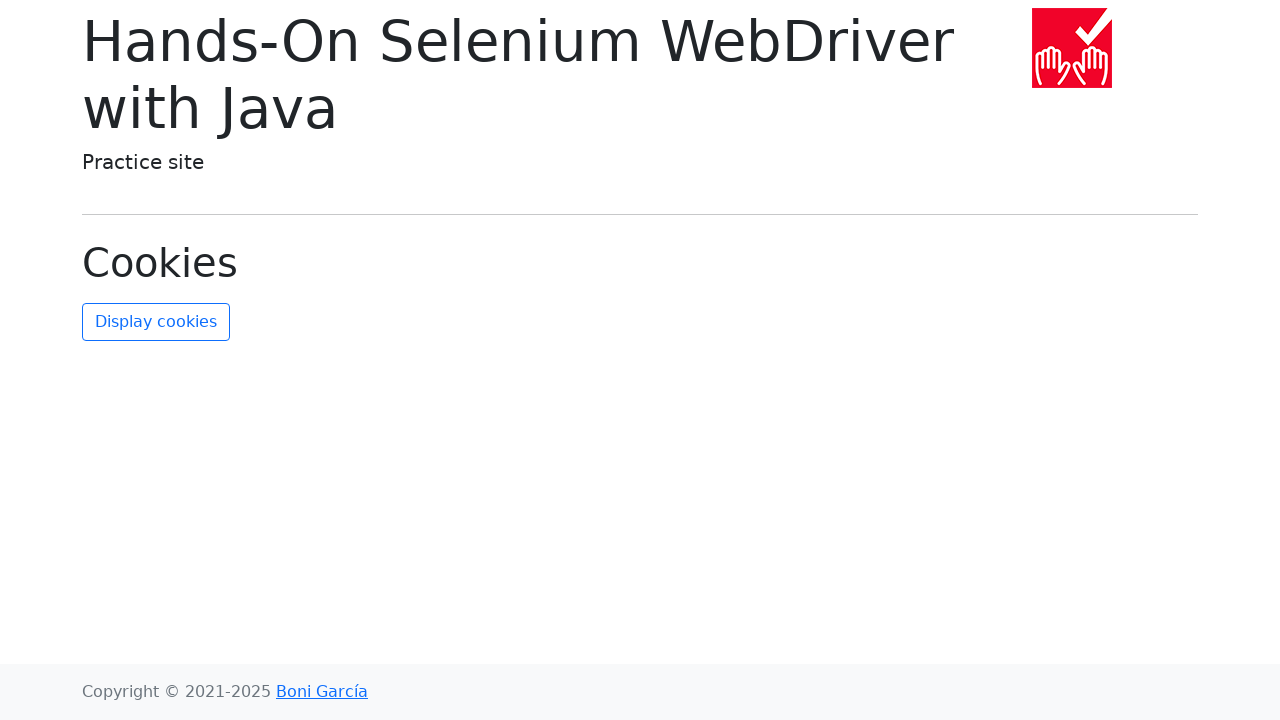

Cleared all cookies from context
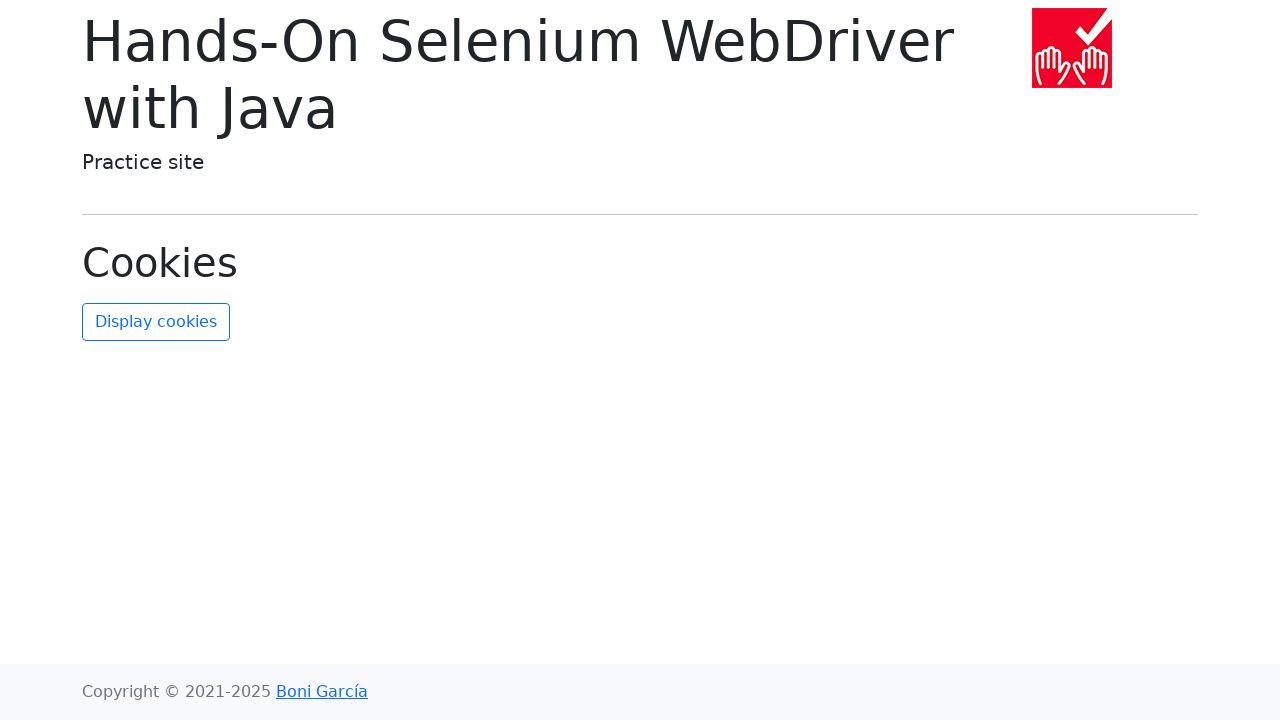

Verified cookies are empty after clearing
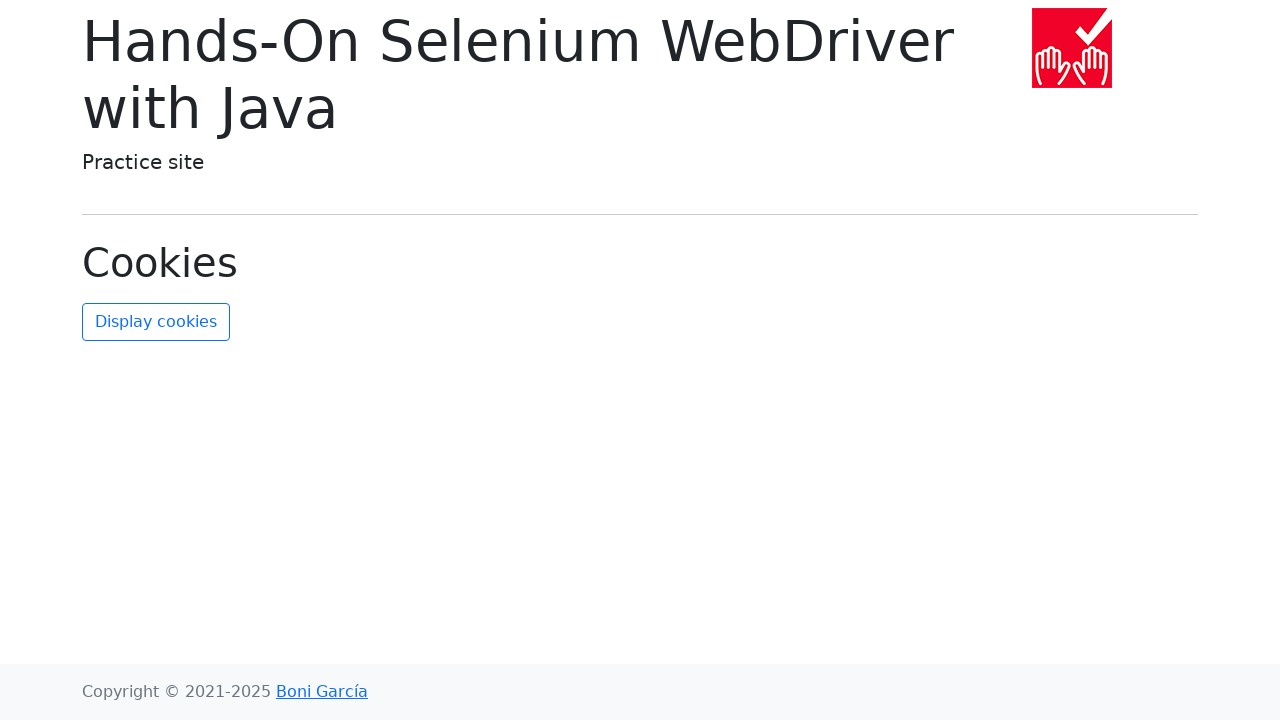

Assertion passed: no cookies remain after clearing
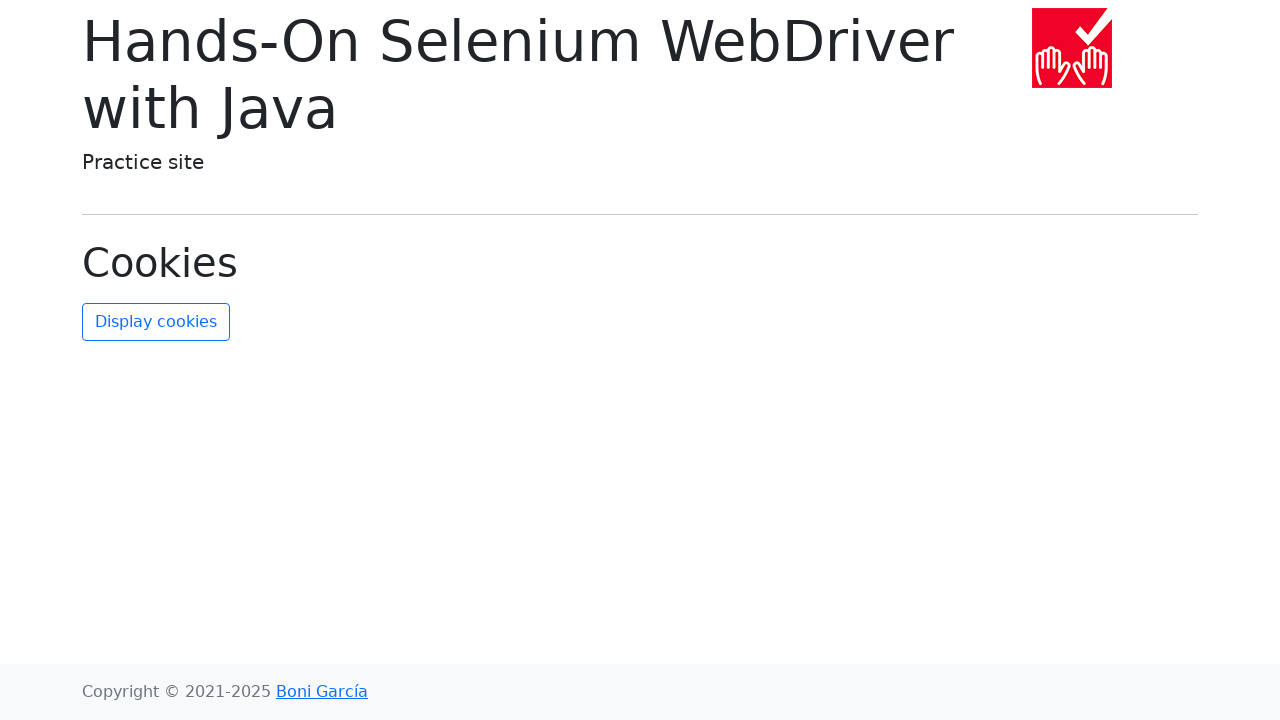

Clicked refresh cookies button at (156, 322) on #refresh-cookies
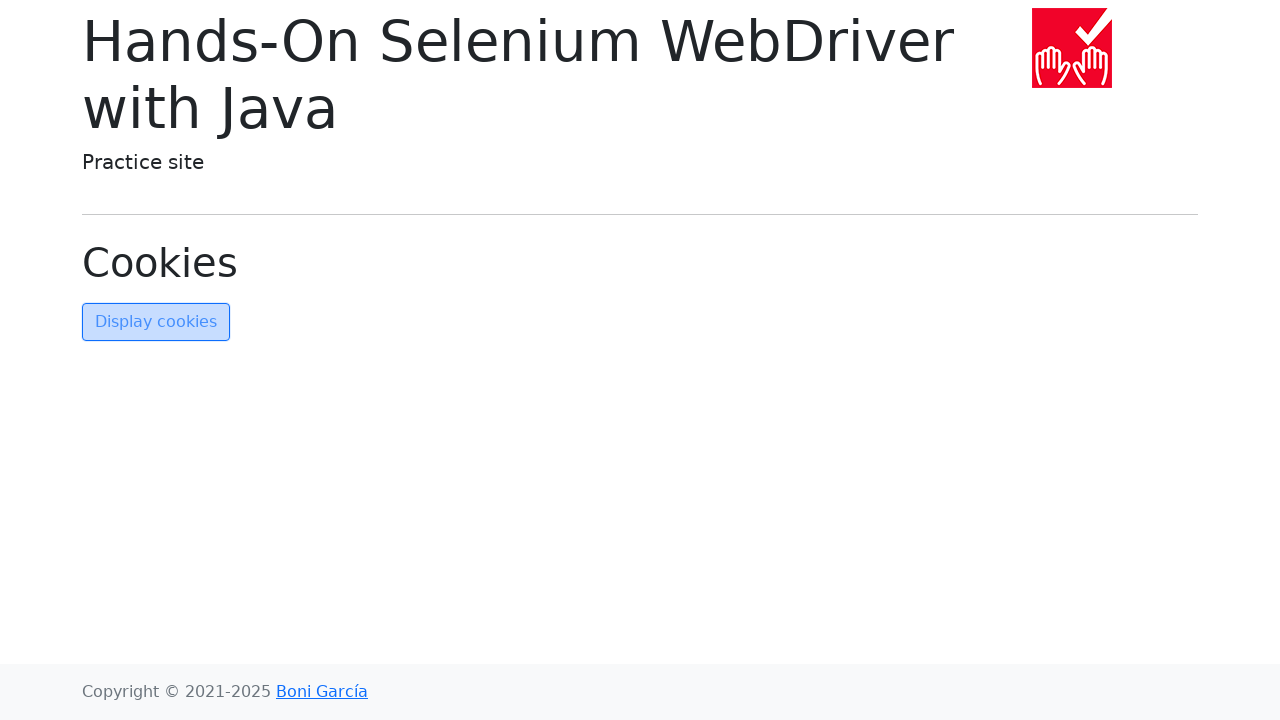

Waited for page to finish processing refresh and reload cookies
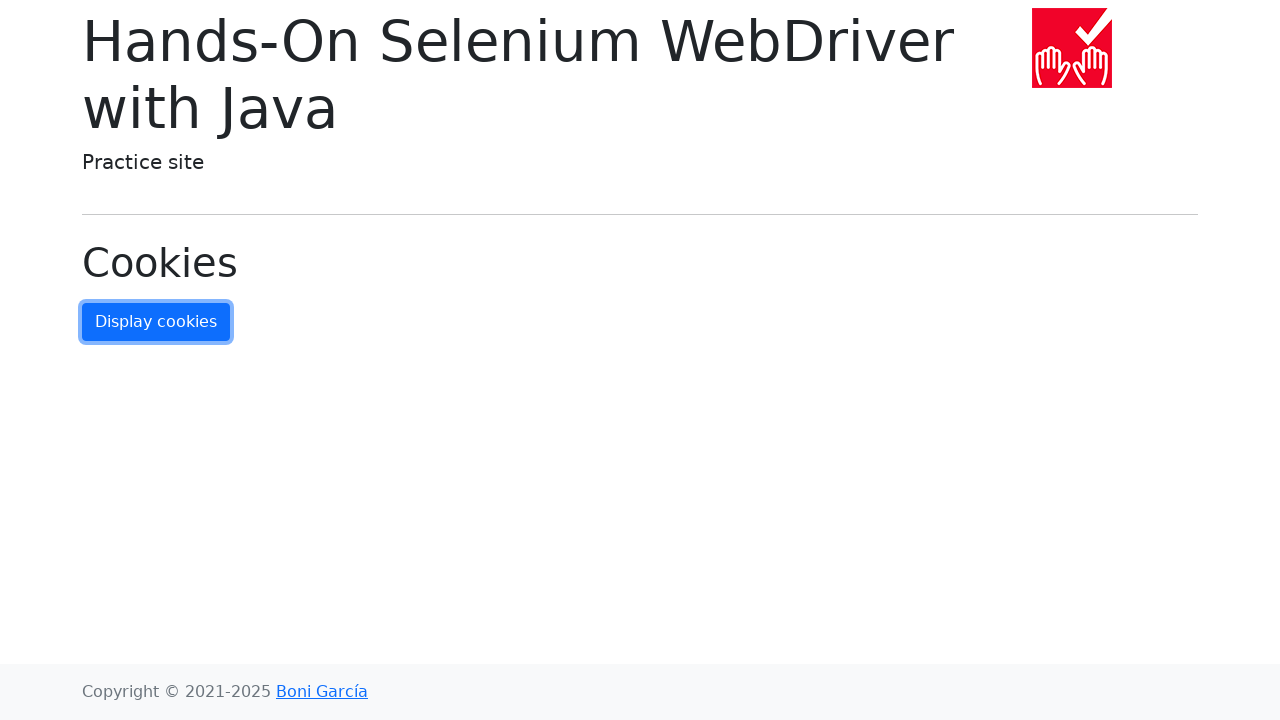

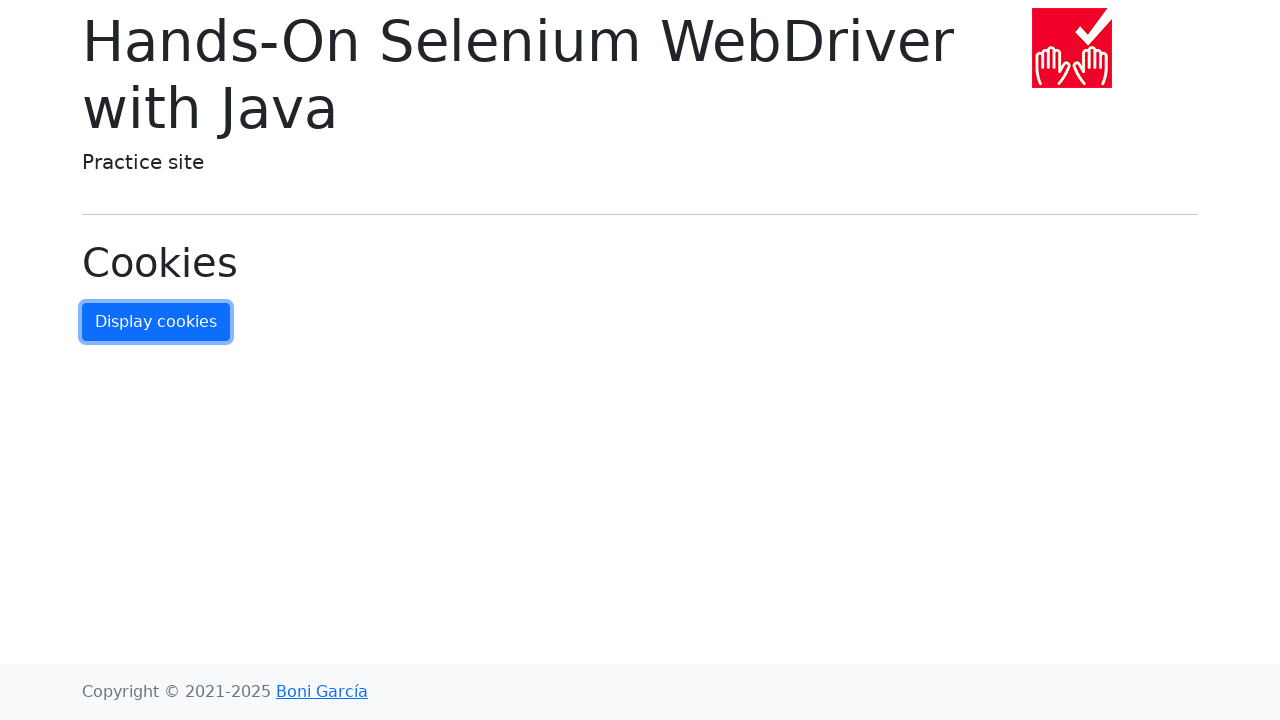